Tests JavaScript alert functionality by triggering an alert and verifying the text and result message

Starting URL: https://the-internet.herokuapp.com/

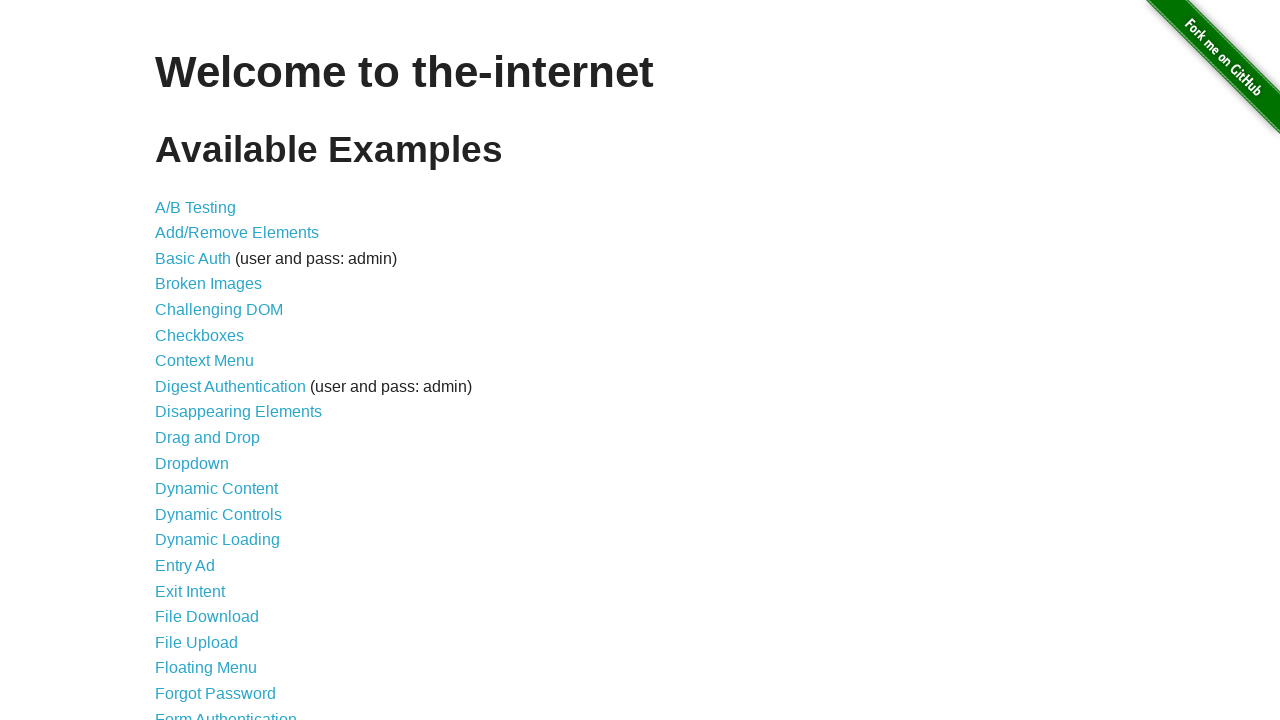

Clicked on JavaScript Alerts link at (214, 361) on a[href='/javascript_alerts']
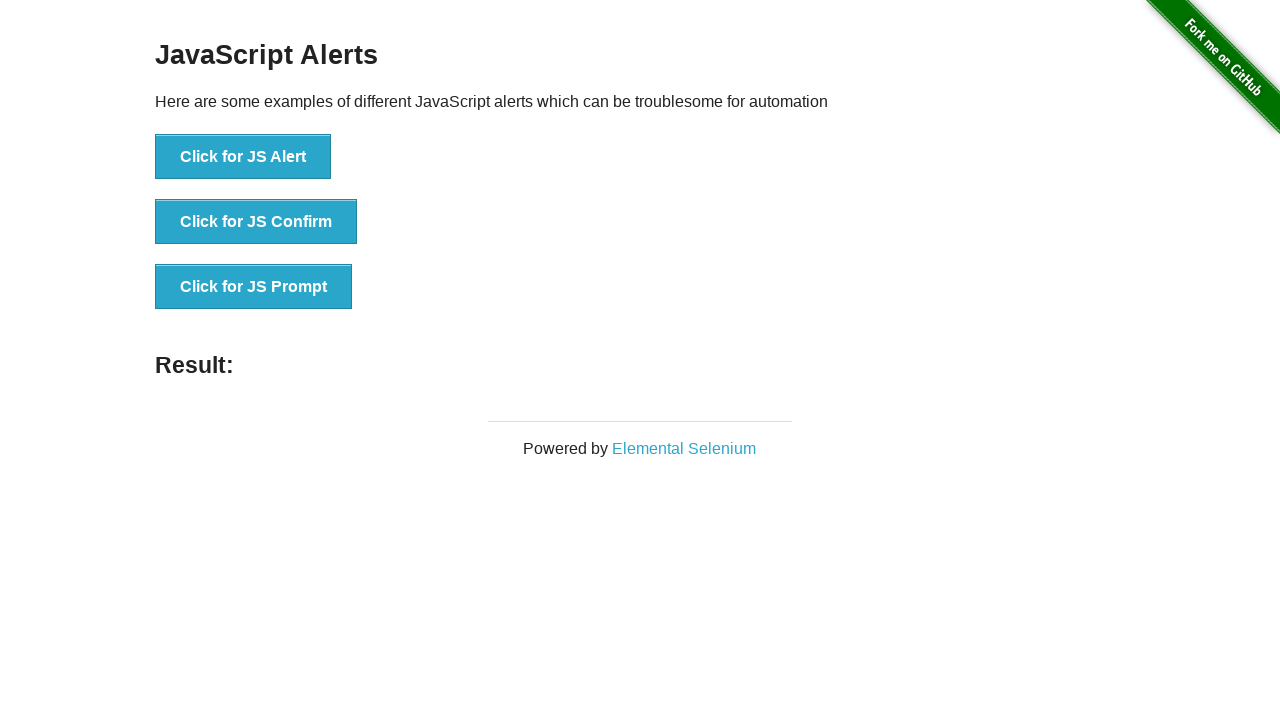

Clicked button to trigger JavaScript alert at (243, 157) on button[onclick='jsAlert()']
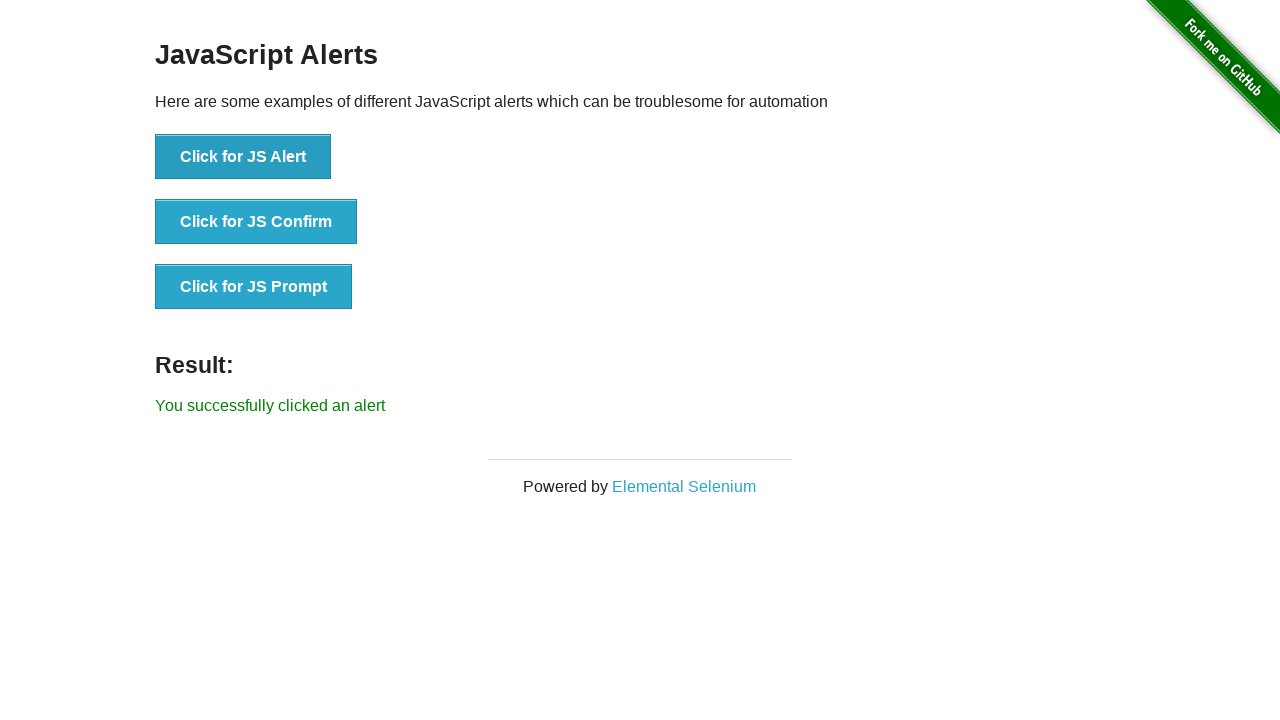

Set up alert dialog handler to accept the alert
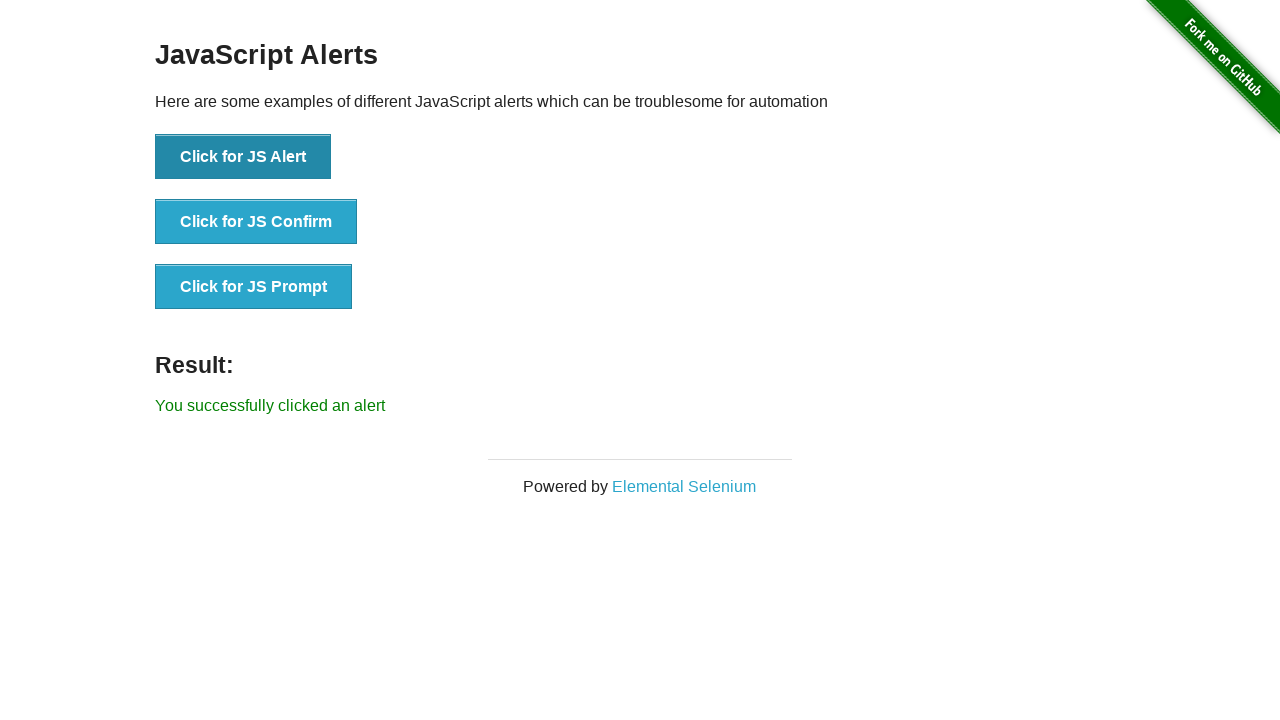

Verified success message 'You successfully clicked an alert' appears
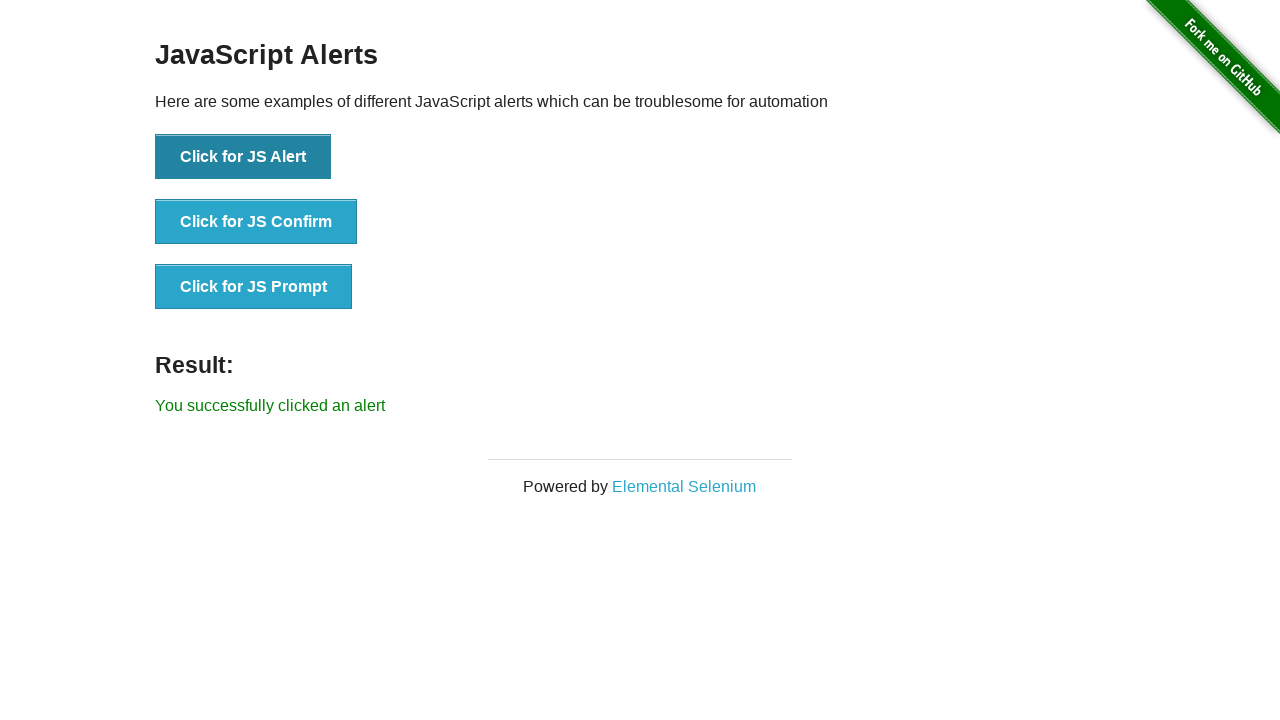

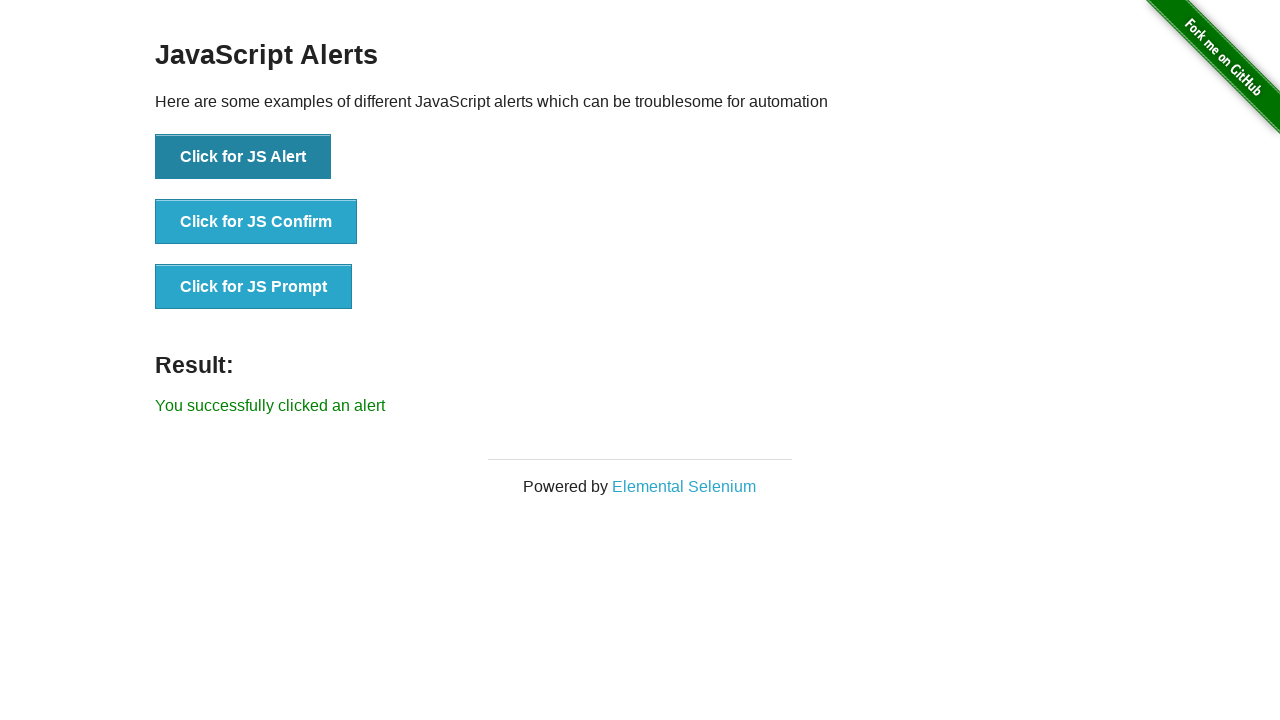